Tests dragging element "A" to the second column and then back to the first column

Starting URL: https://the-internet.herokuapp.com/drag_and_drop

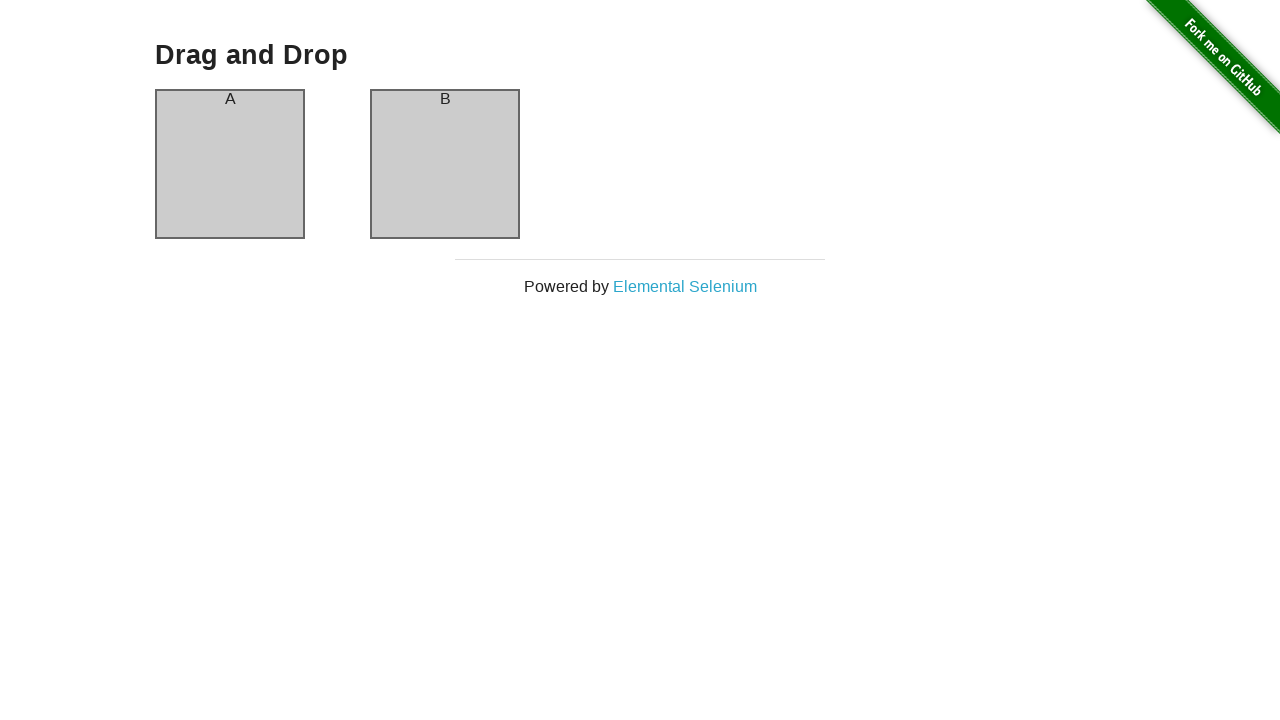

Waited for column A to load
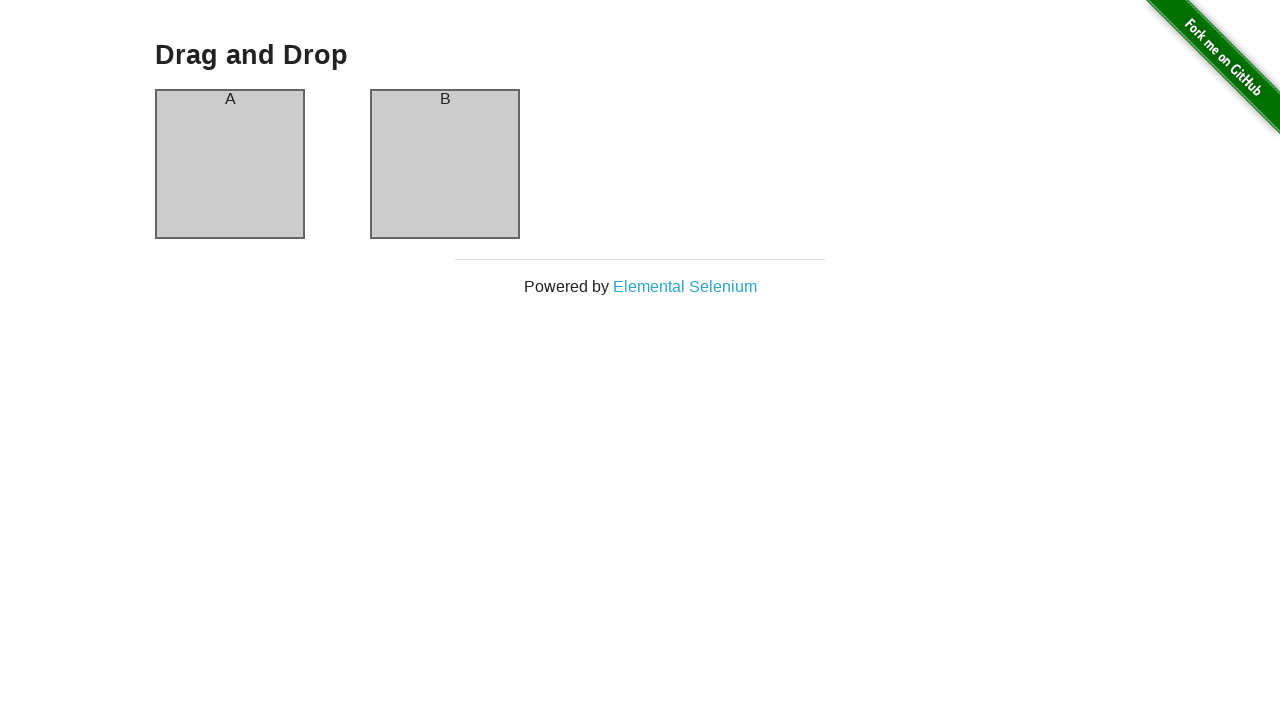

Waited for column B to load
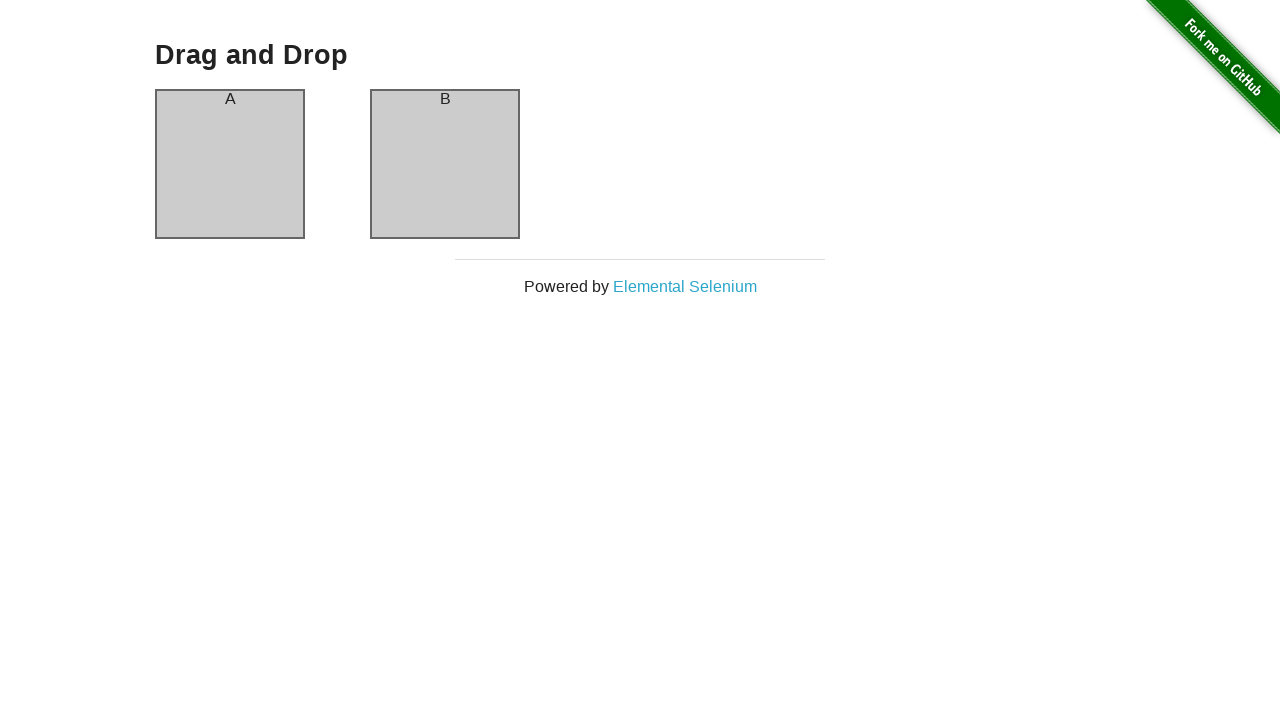

Dragged element A from first column to second column at (445, 164)
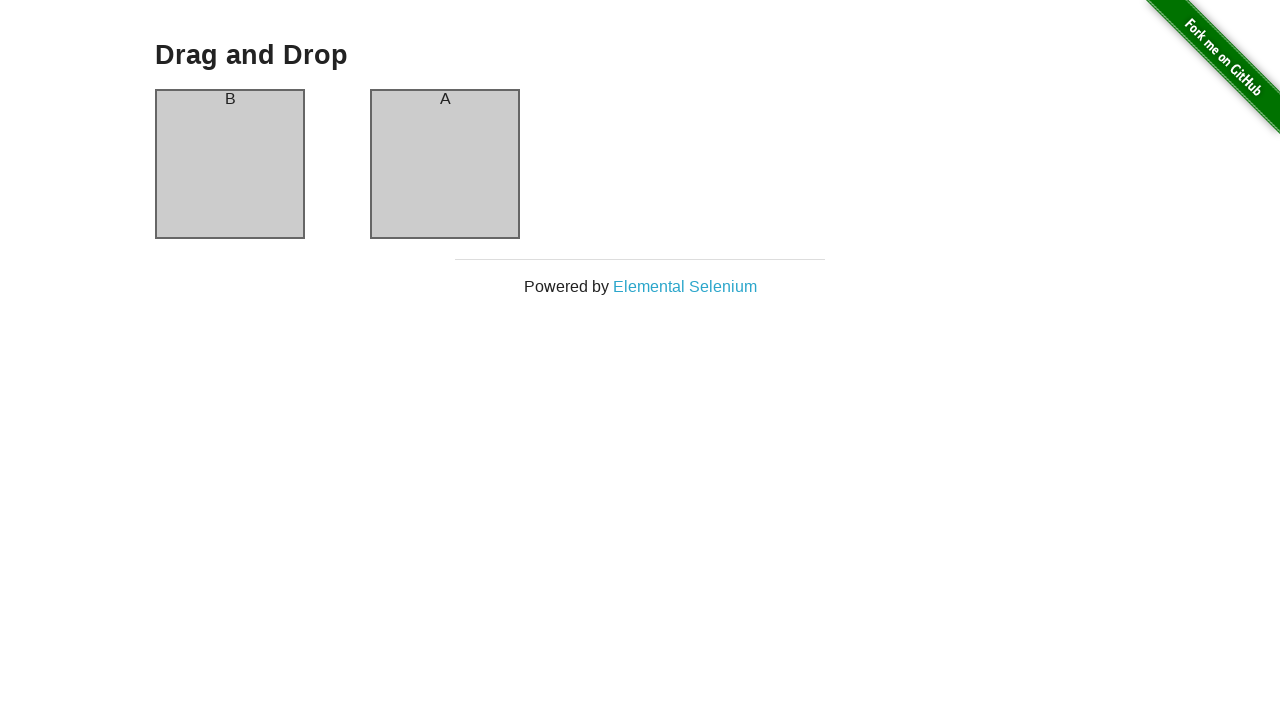

Dragged element A from second column back to first column at (230, 164)
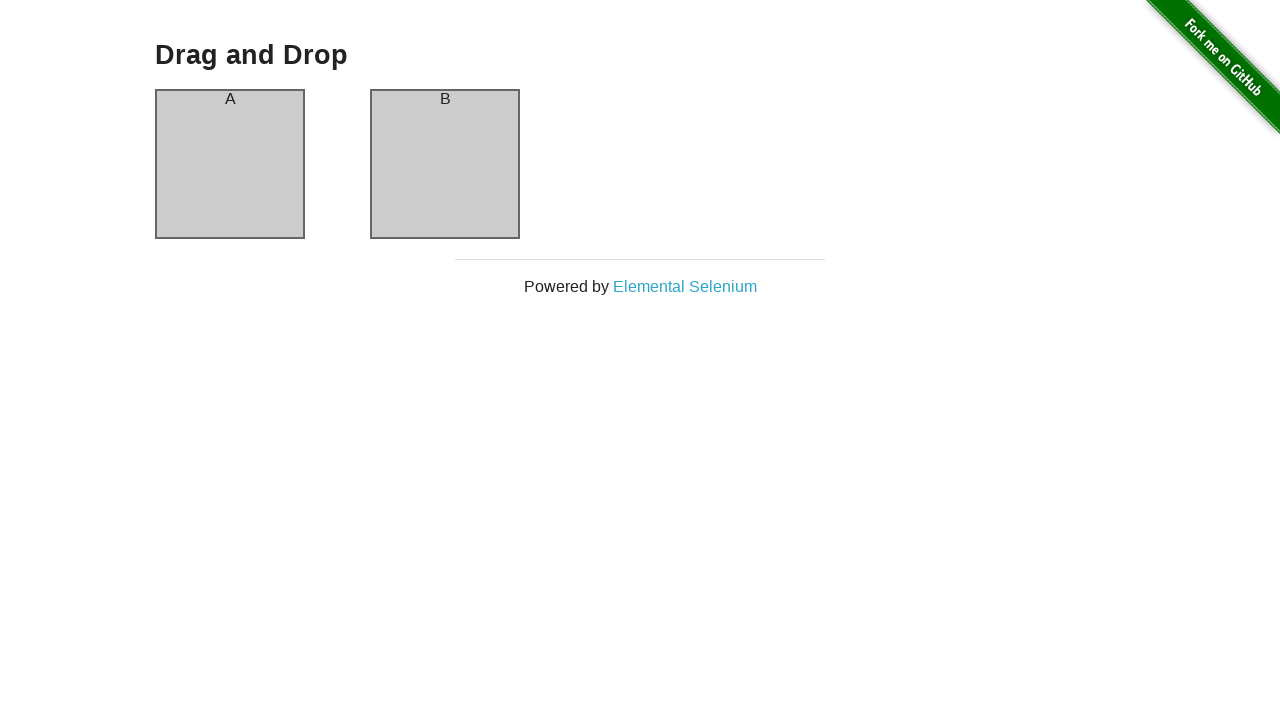

Retrieved text content from first column header
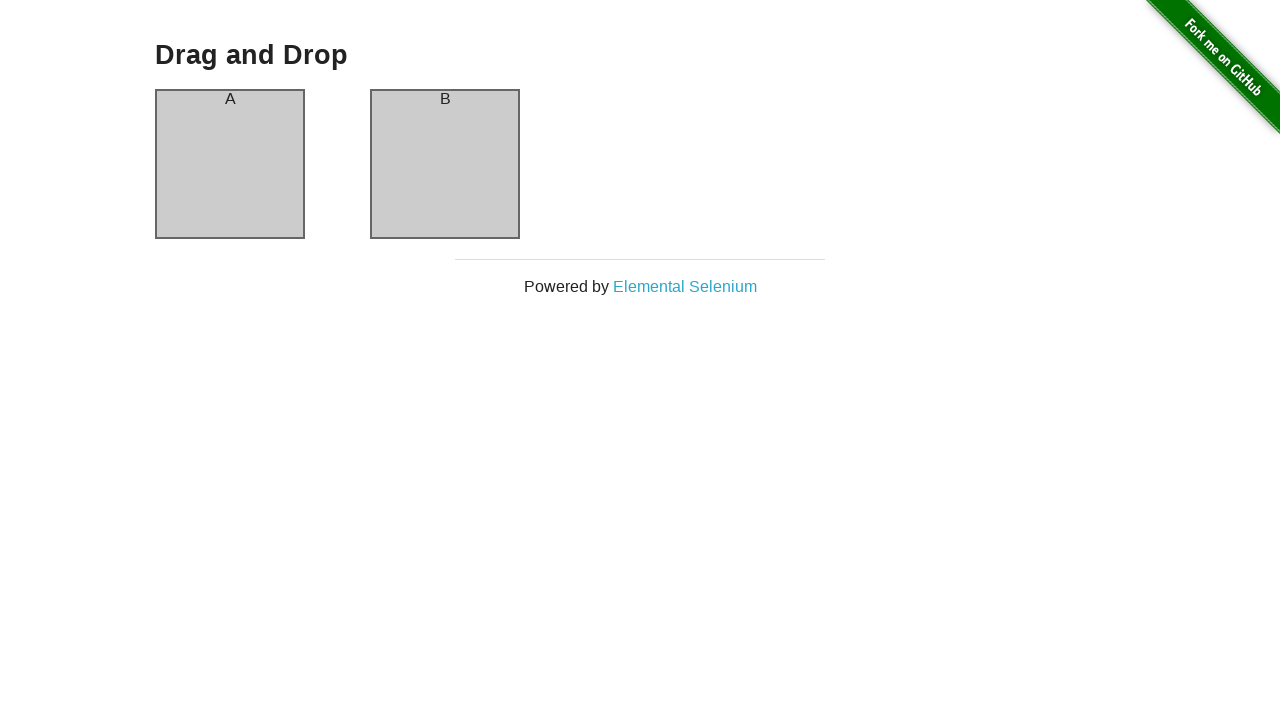

Retrieved text content from second column header
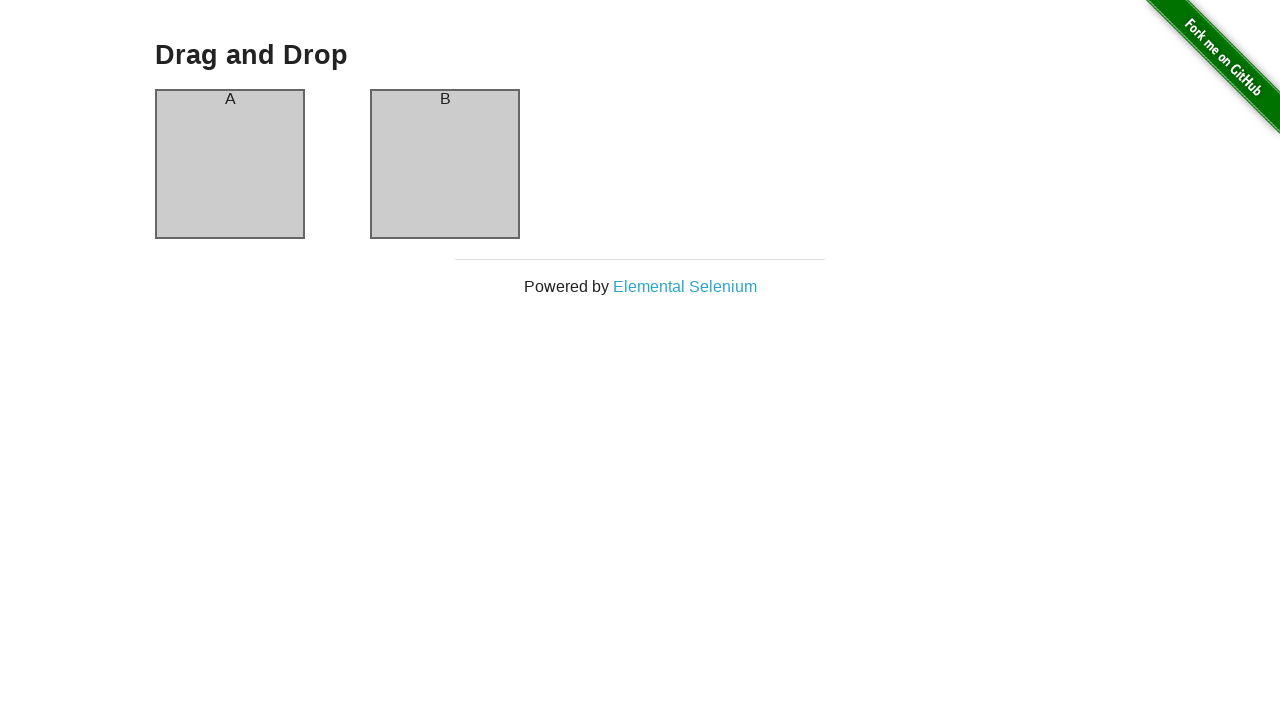

Verified element A is in first column
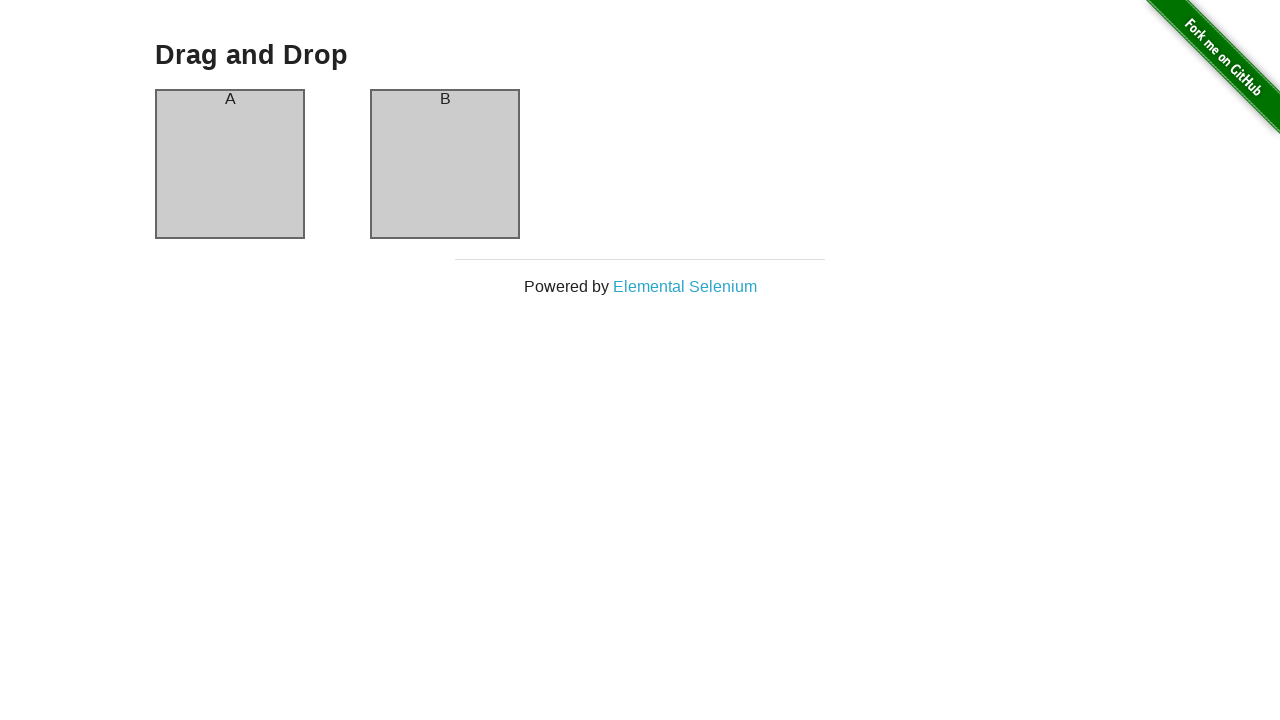

Verified element B is in second column
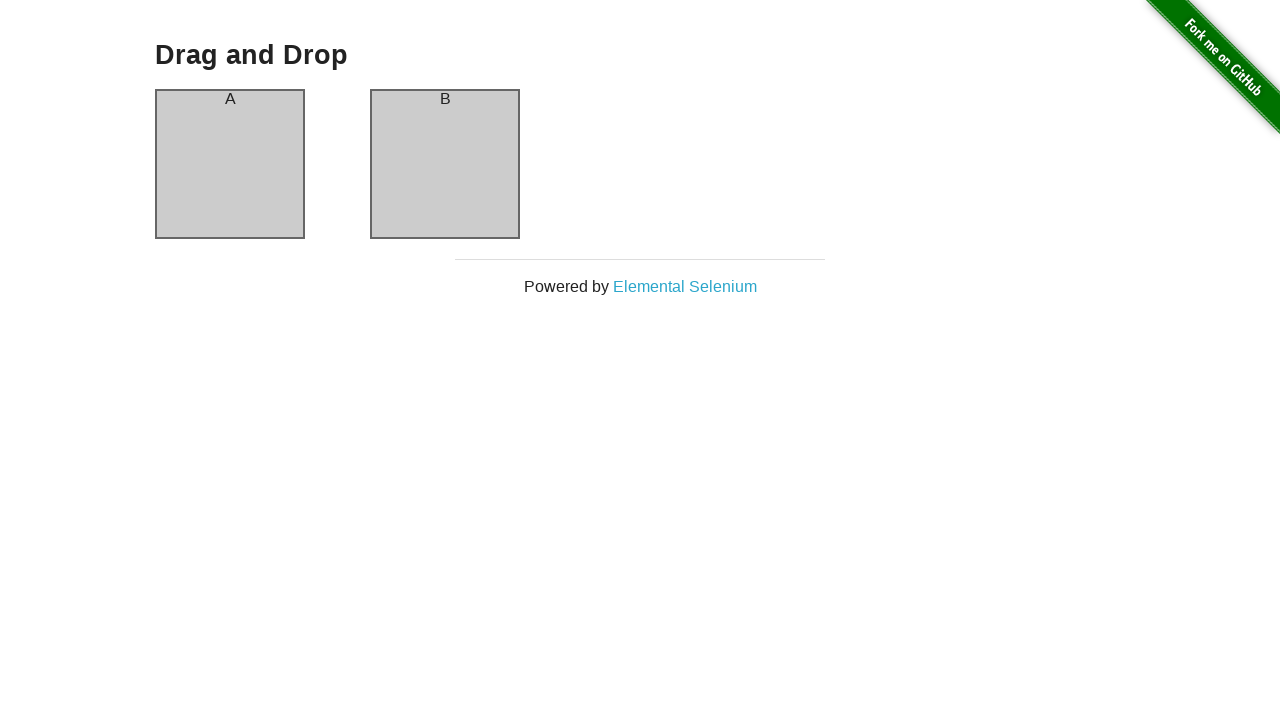

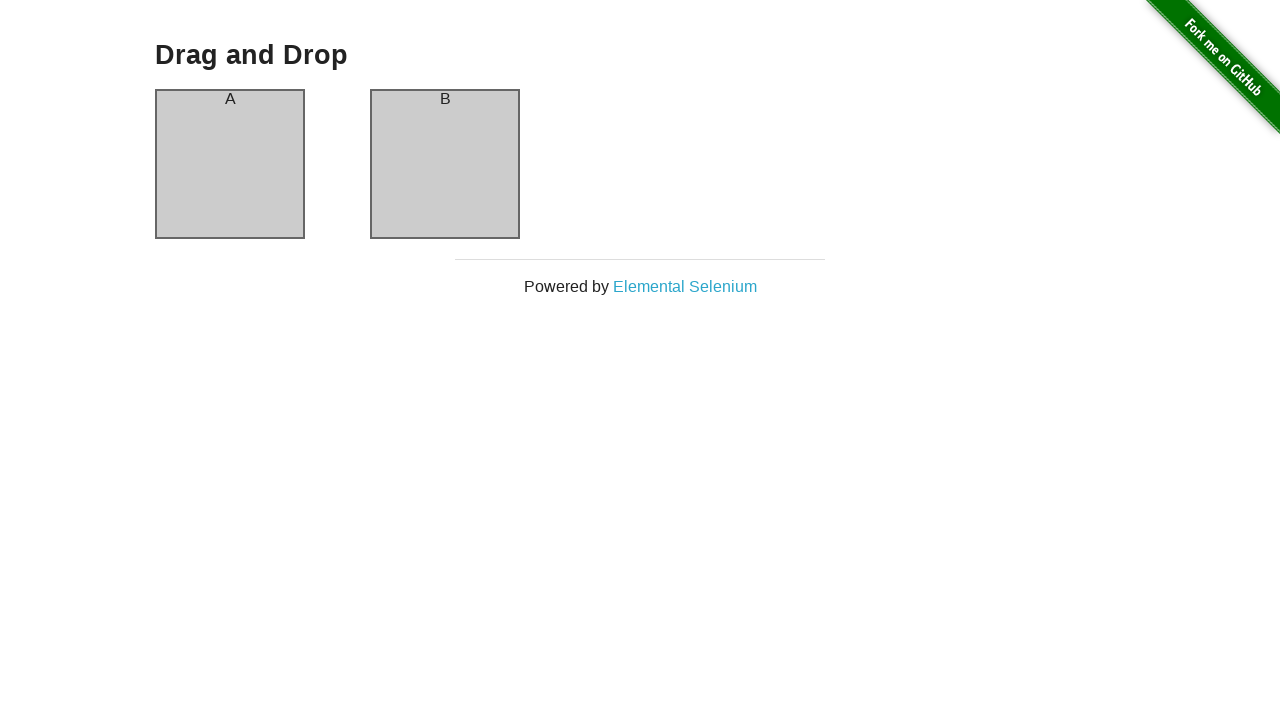